Tests the Add/Remove Elements functionality by clicking to add 9 elements and verifying that 9 delete buttons appear on the page.

Starting URL: http://the-internet.herokuapp.com

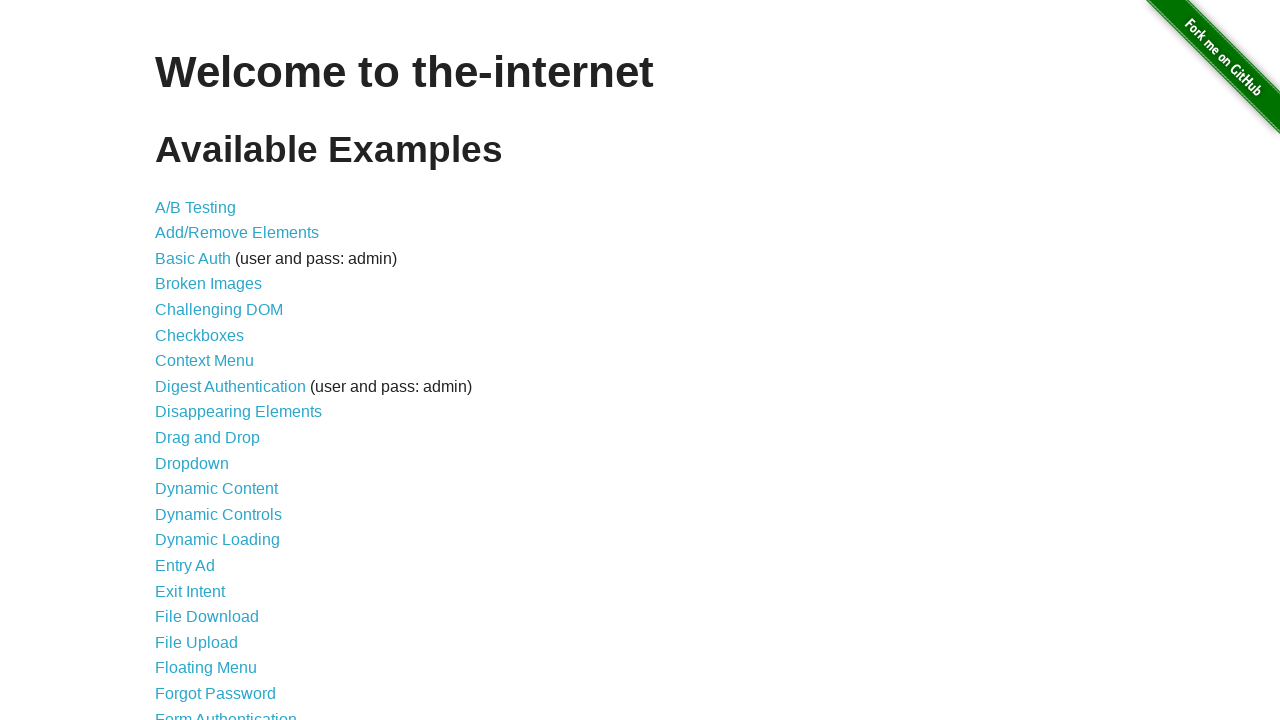

Clicked on Add/Remove Elements link at (237, 233) on a[href='/add_remove_elements/']
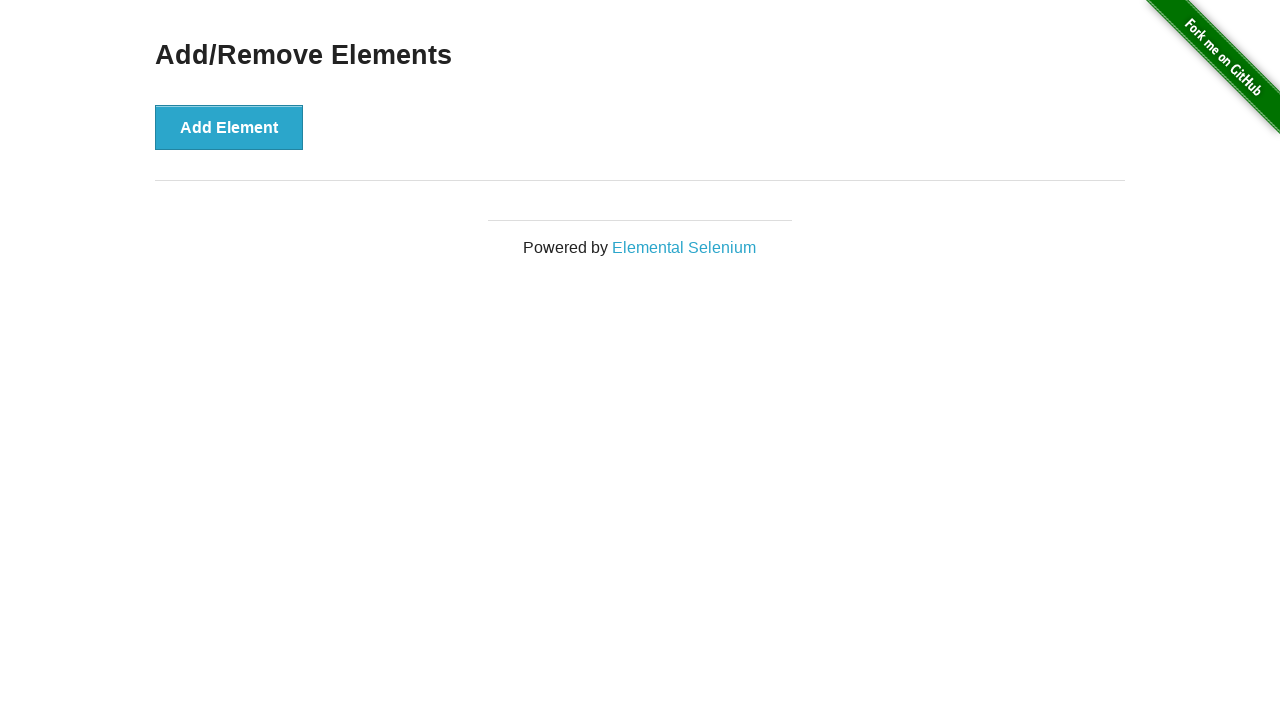

Add Element button loaded on the page
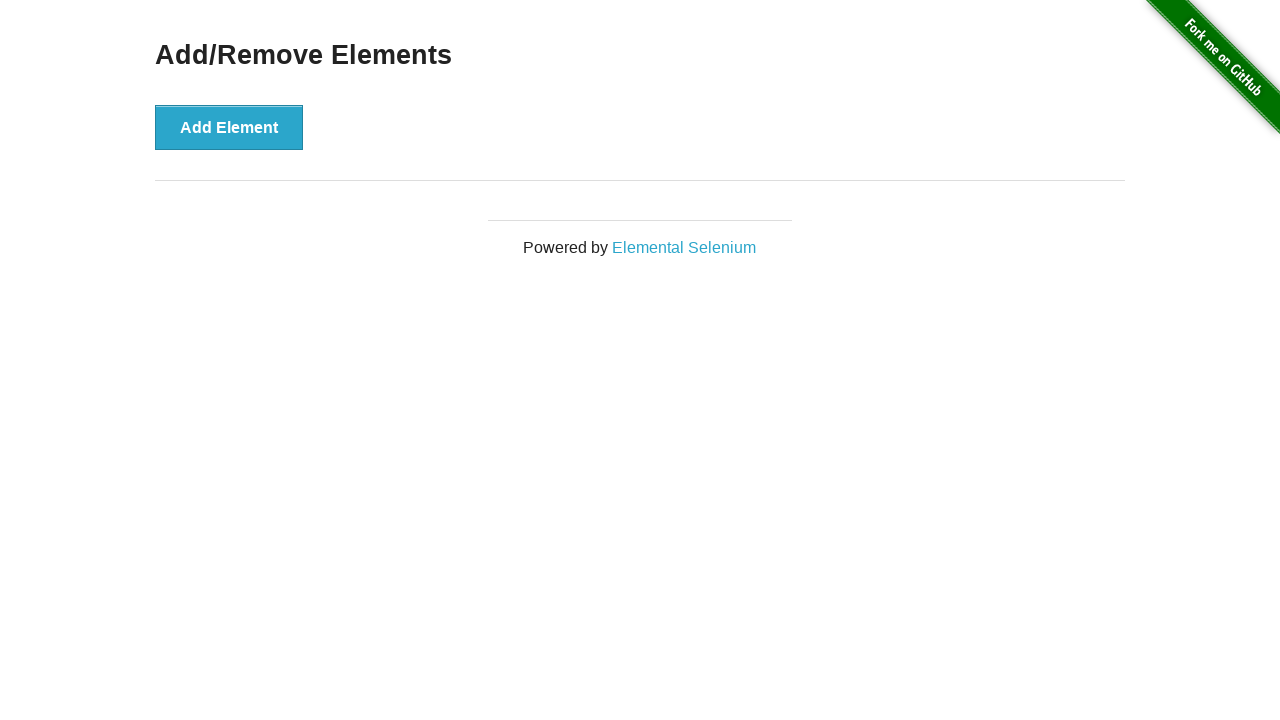

Clicked Add Element button (iteration 1 of 9) at (229, 127) on button[onclick='addElement()']
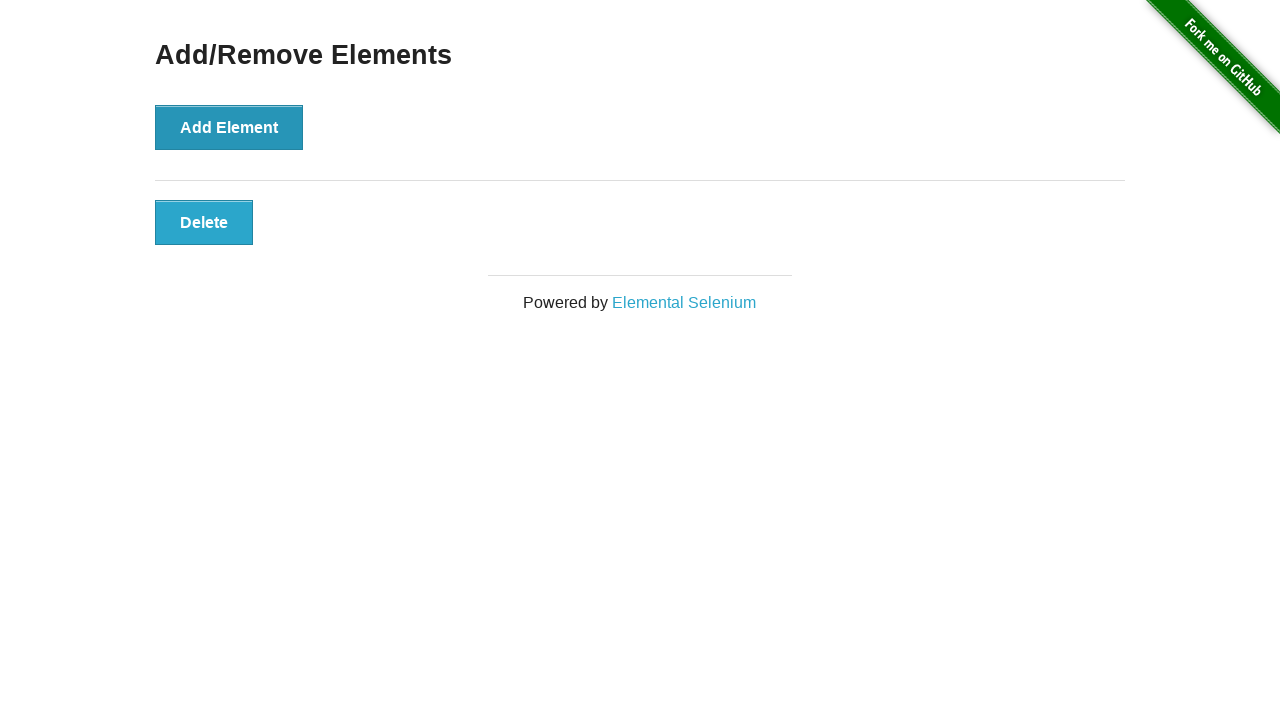

Clicked Add Element button (iteration 2 of 9) at (229, 127) on button[onclick='addElement()']
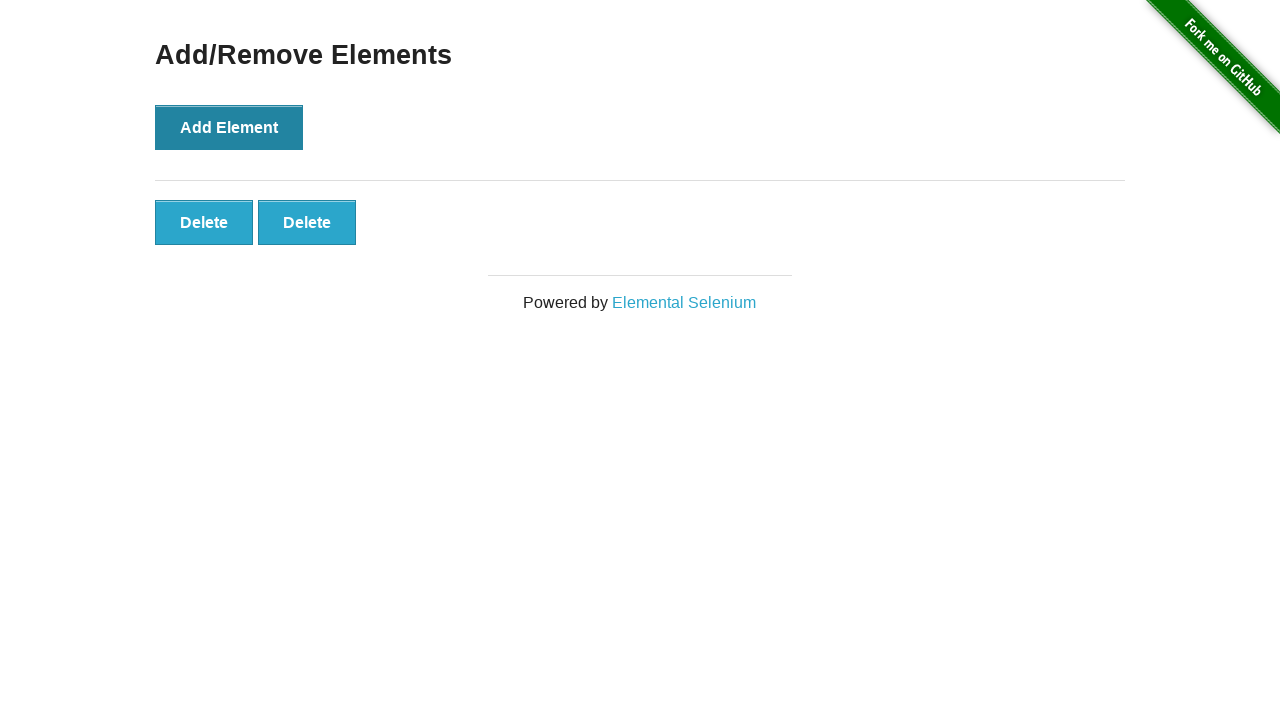

Clicked Add Element button (iteration 3 of 9) at (229, 127) on button[onclick='addElement()']
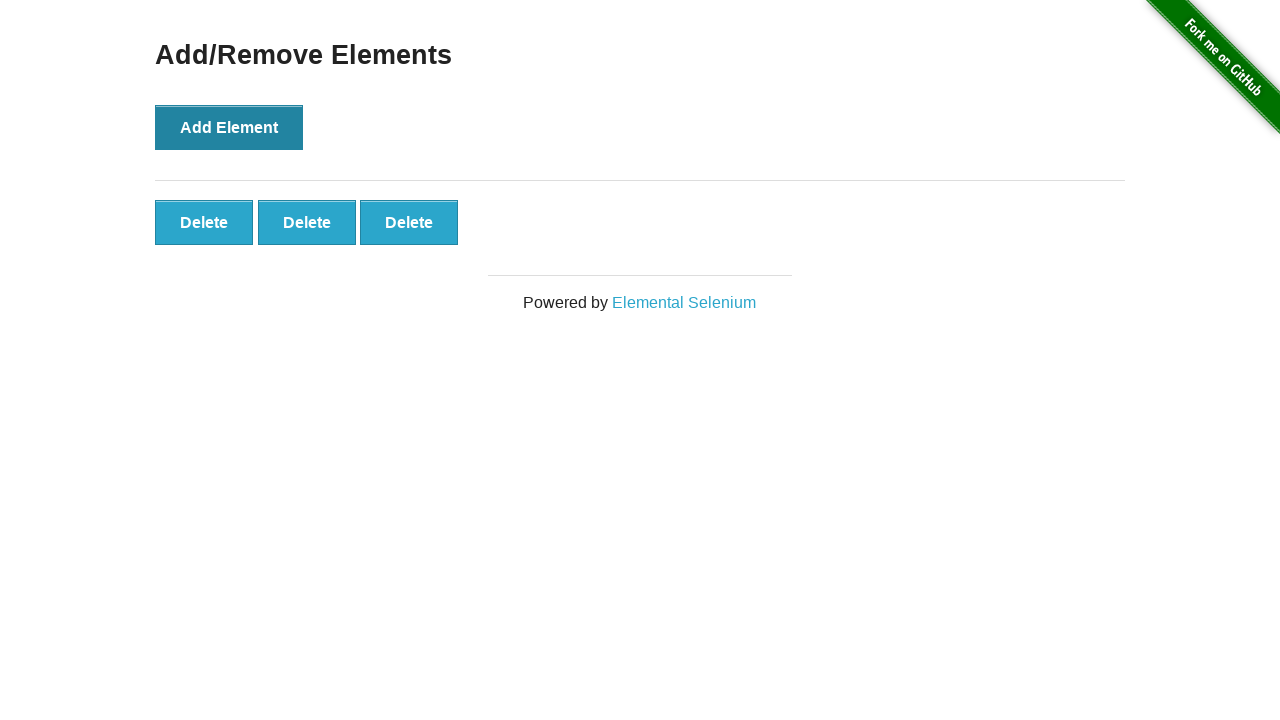

Clicked Add Element button (iteration 4 of 9) at (229, 127) on button[onclick='addElement()']
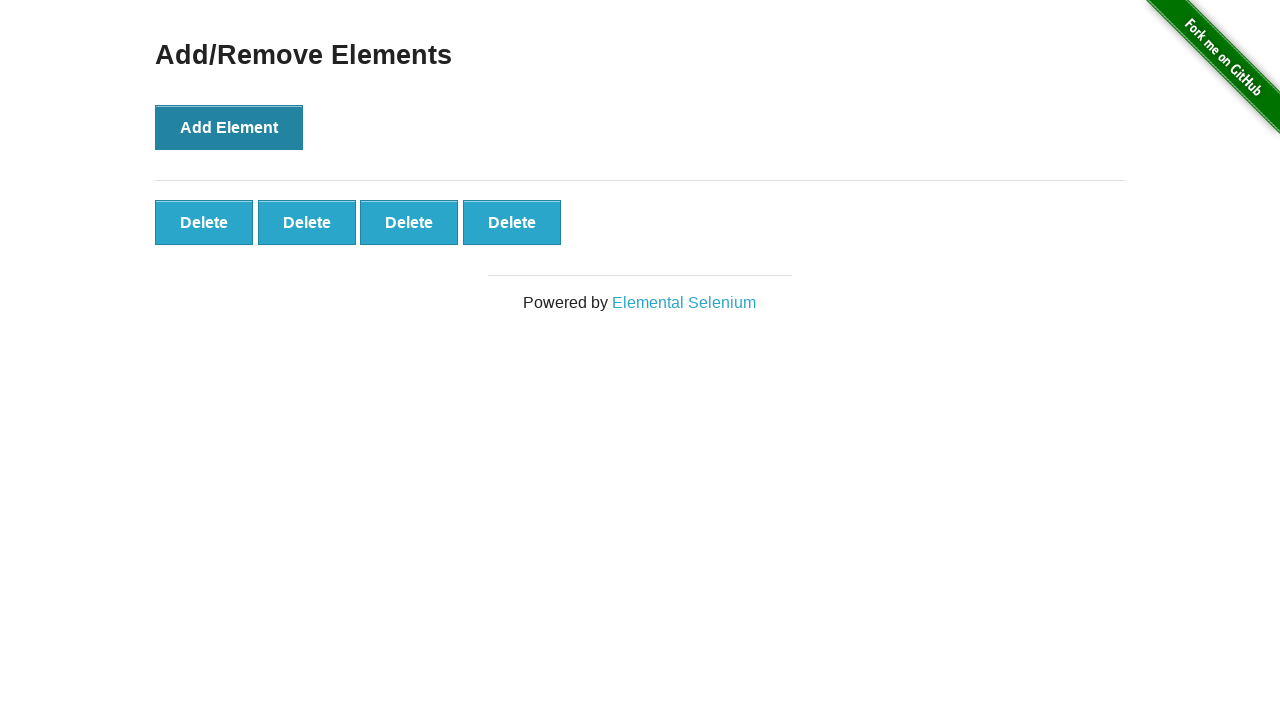

Clicked Add Element button (iteration 5 of 9) at (229, 127) on button[onclick='addElement()']
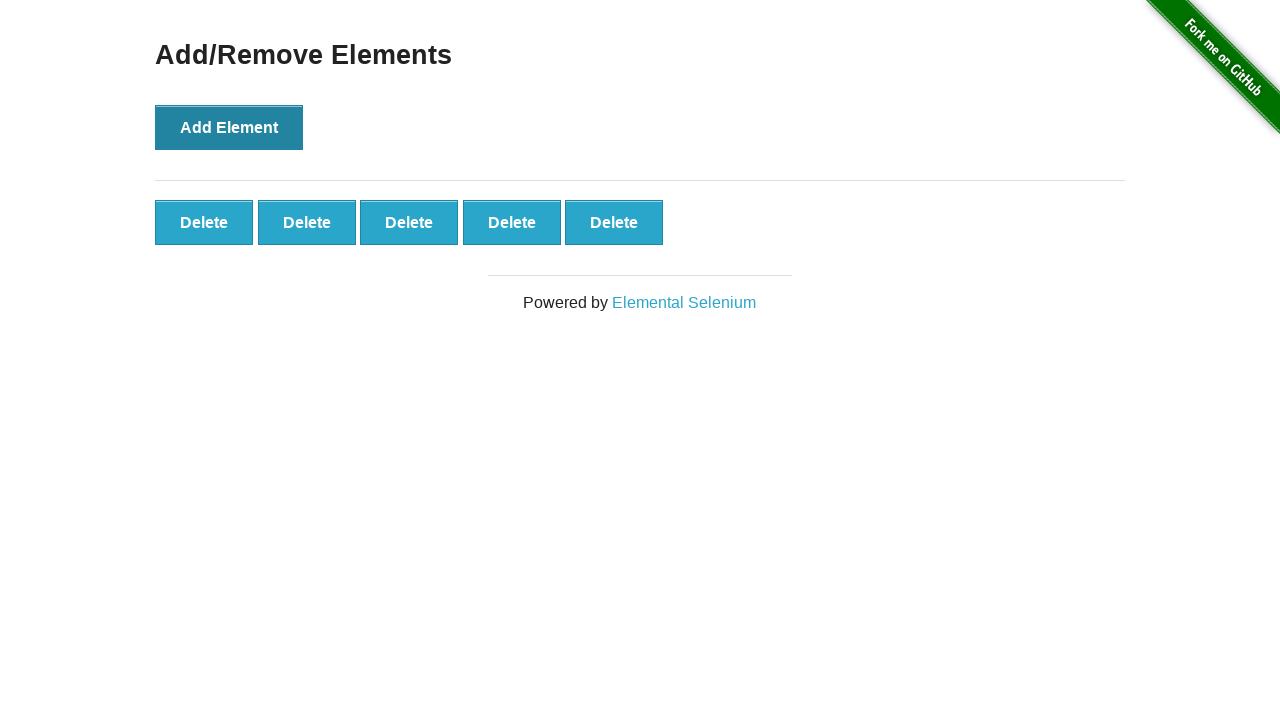

Clicked Add Element button (iteration 6 of 9) at (229, 127) on button[onclick='addElement()']
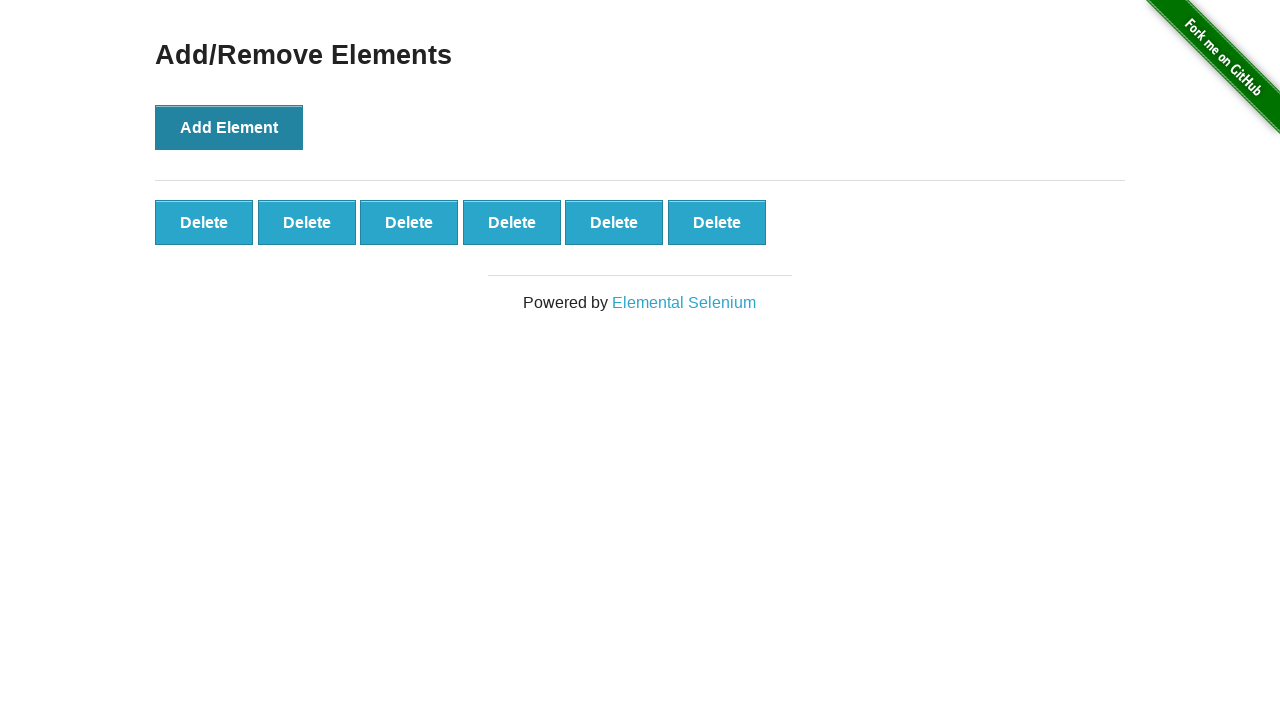

Clicked Add Element button (iteration 7 of 9) at (229, 127) on button[onclick='addElement()']
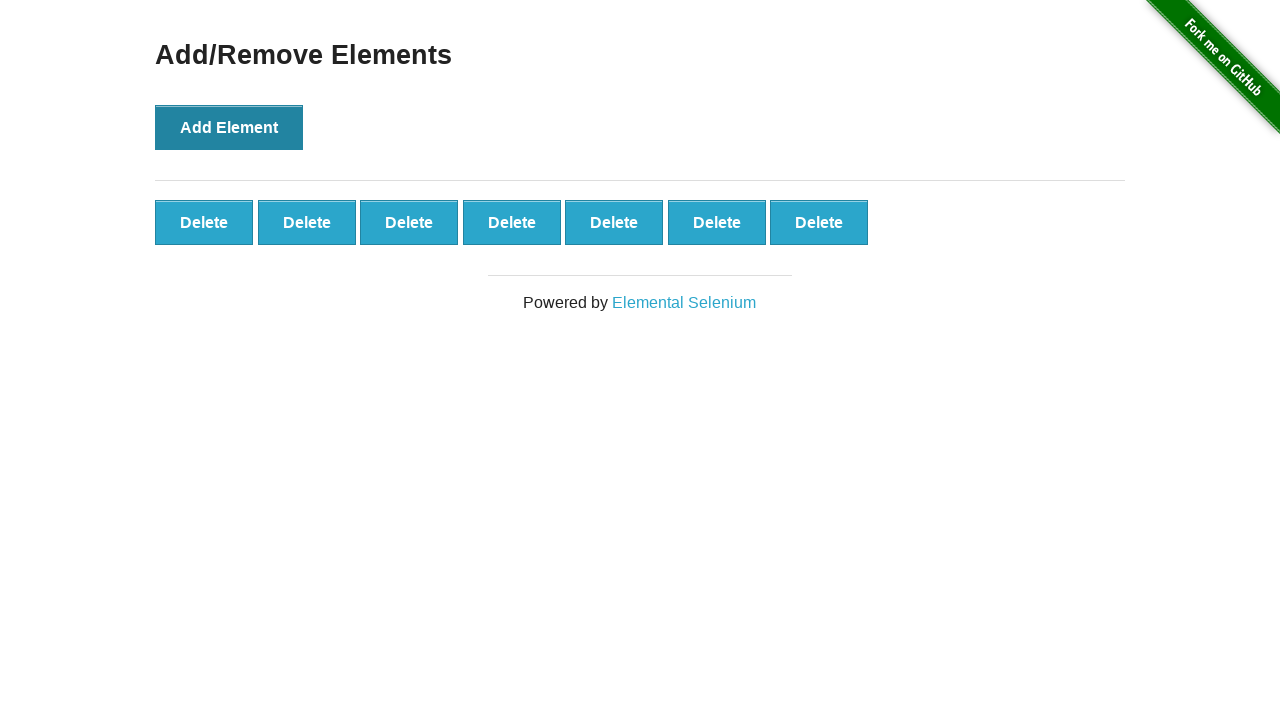

Clicked Add Element button (iteration 8 of 9) at (229, 127) on button[onclick='addElement()']
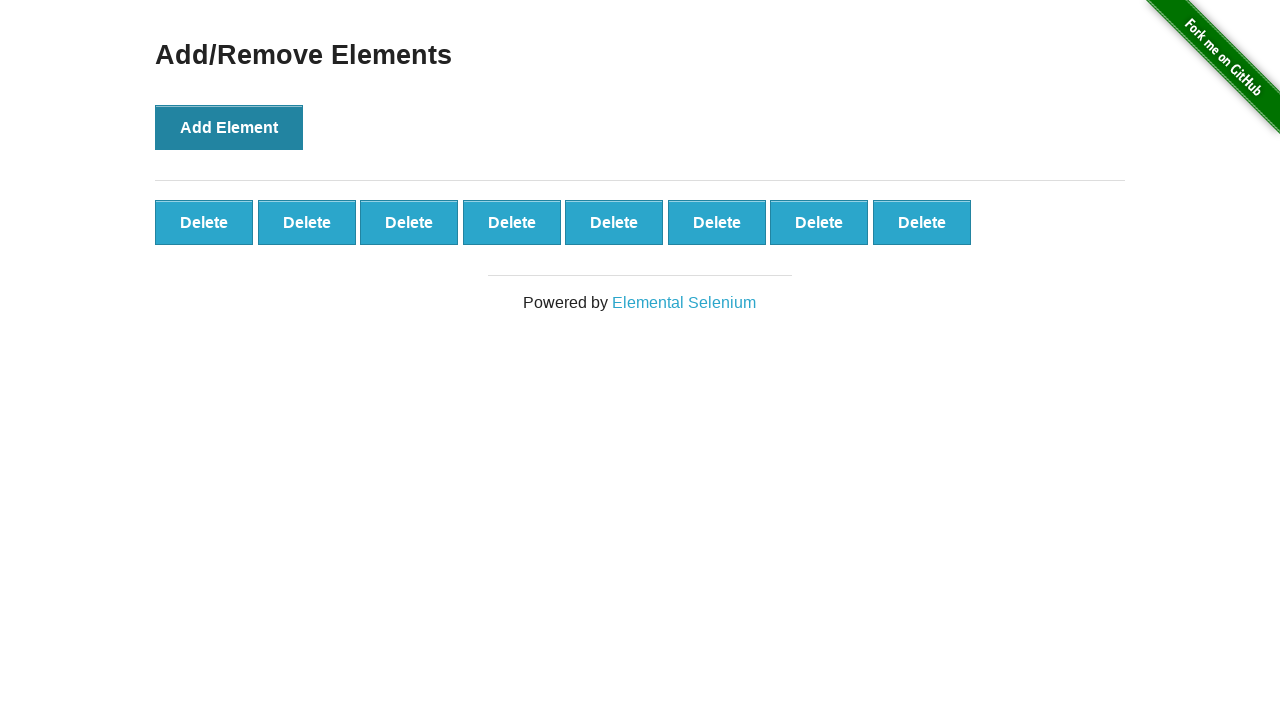

Clicked Add Element button (iteration 9 of 9) at (229, 127) on button[onclick='addElement()']
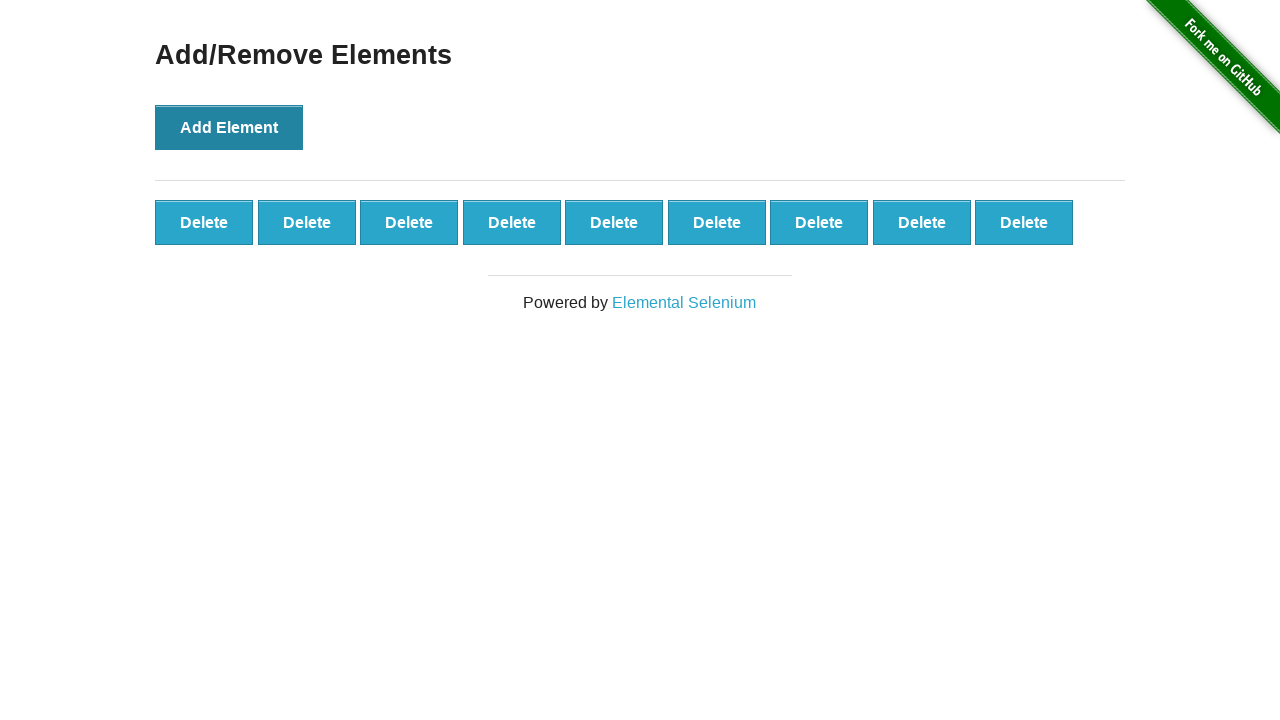

Delete buttons appeared on the page
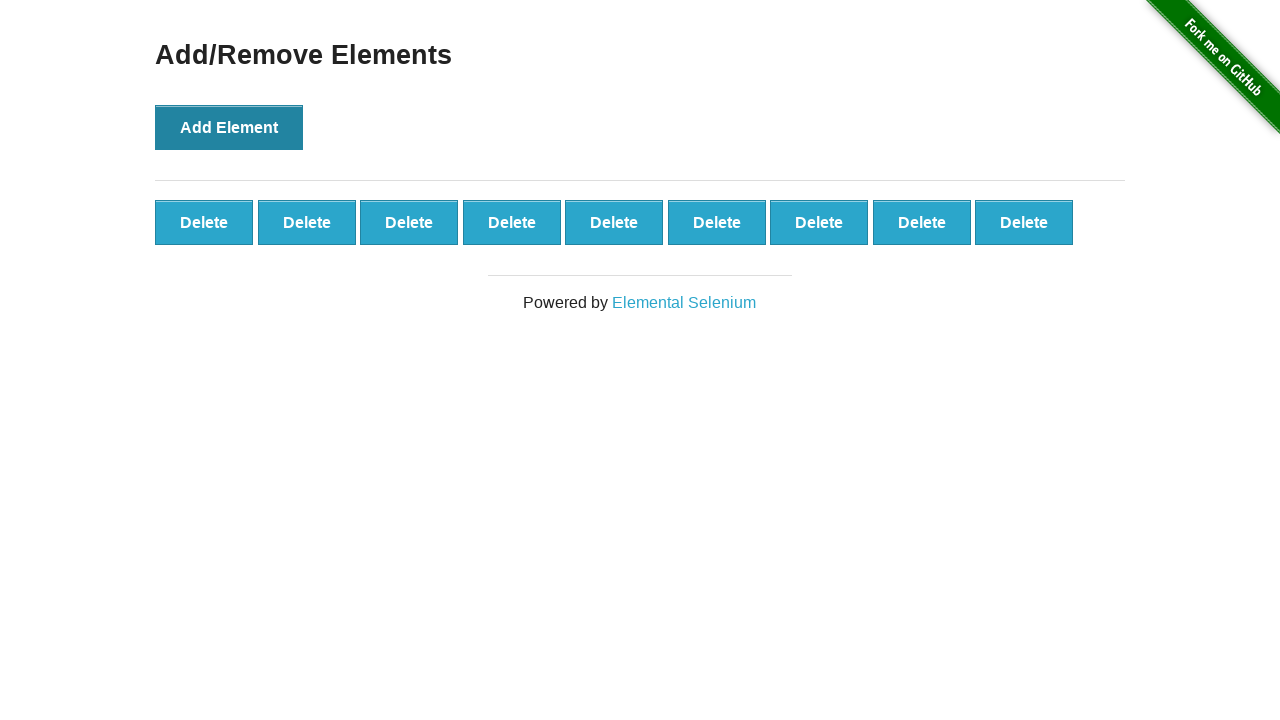

Verified that 9 delete buttons are present on the page
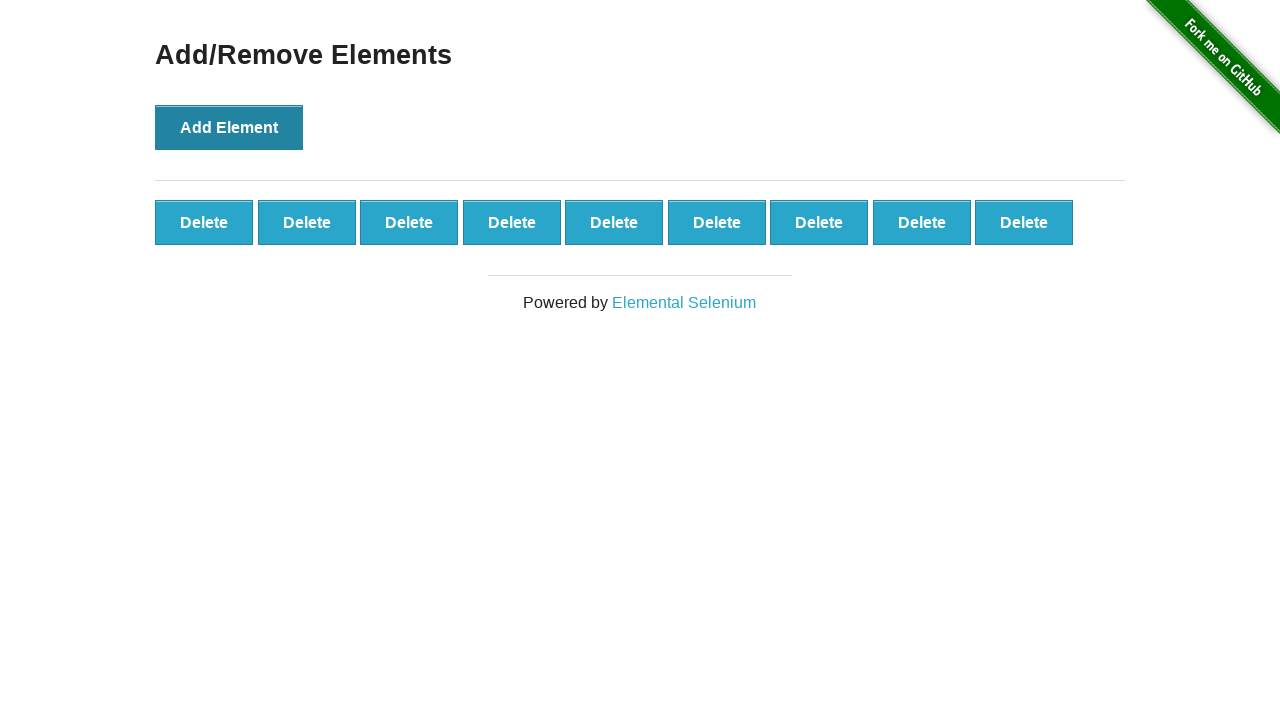

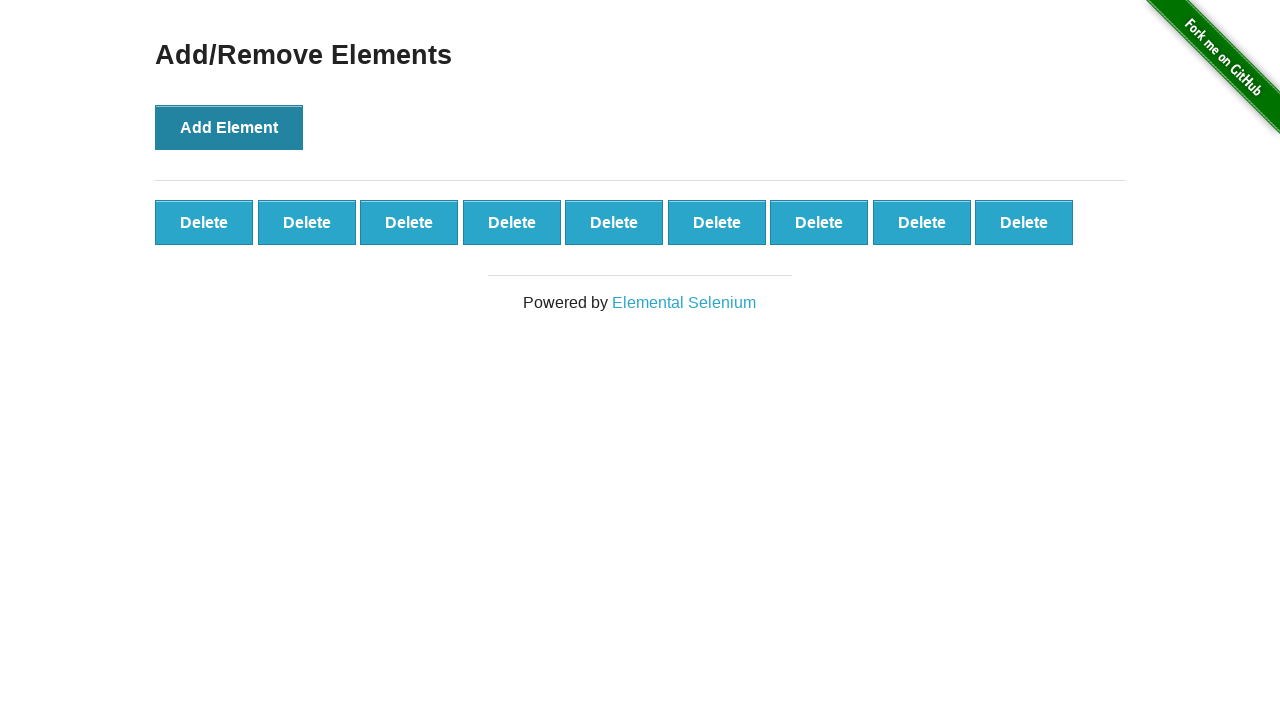